Tests XPath selectors by filling various form fields including username, security question, API settings, multiple email fields, and custom fields on an XPath practice page.

Starting URL: https://syntaxprojects.com/Xpath.php

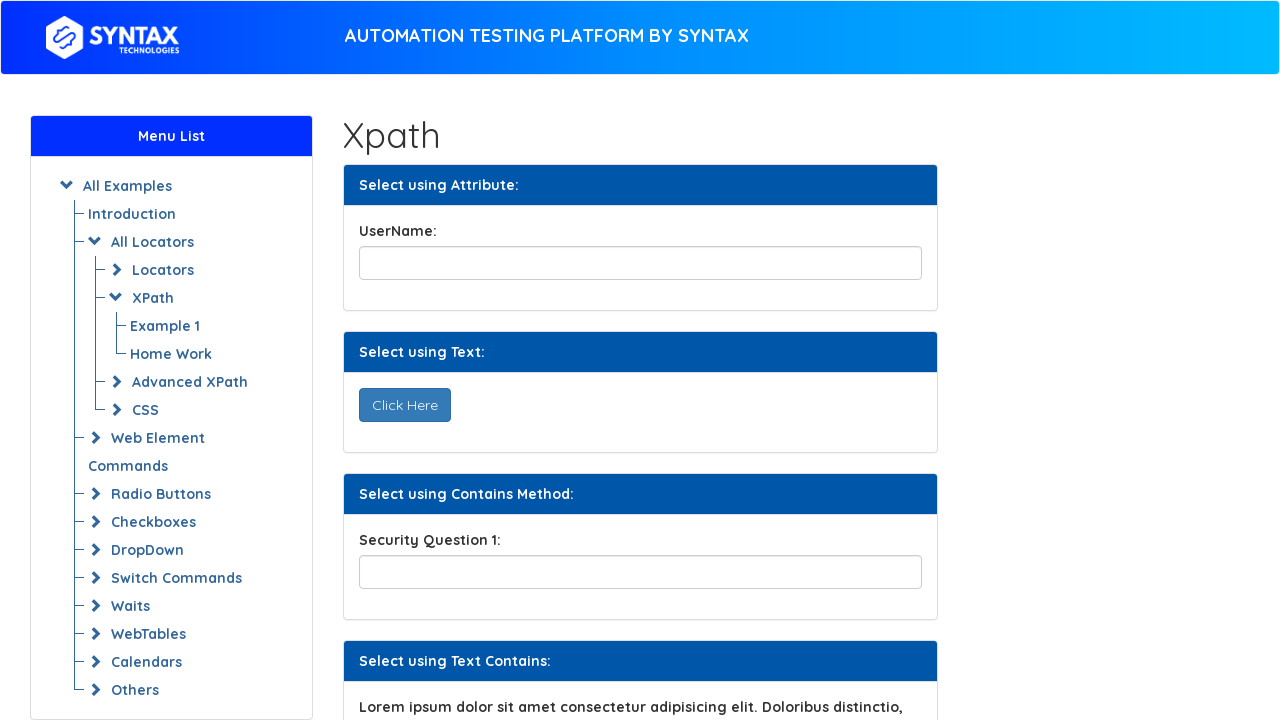

Filled username field with 'abracadabra' on input#title
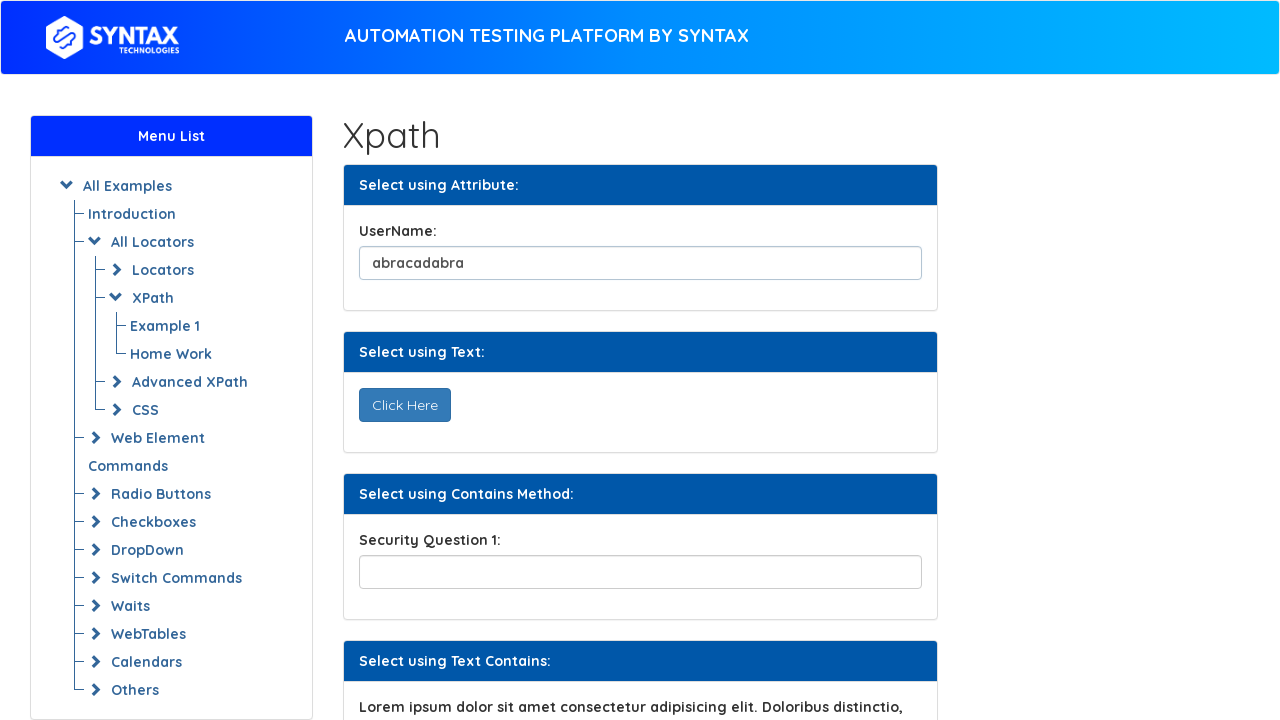

Clicked 'Click Here' button at (404, 405) on button:text('Click Here')
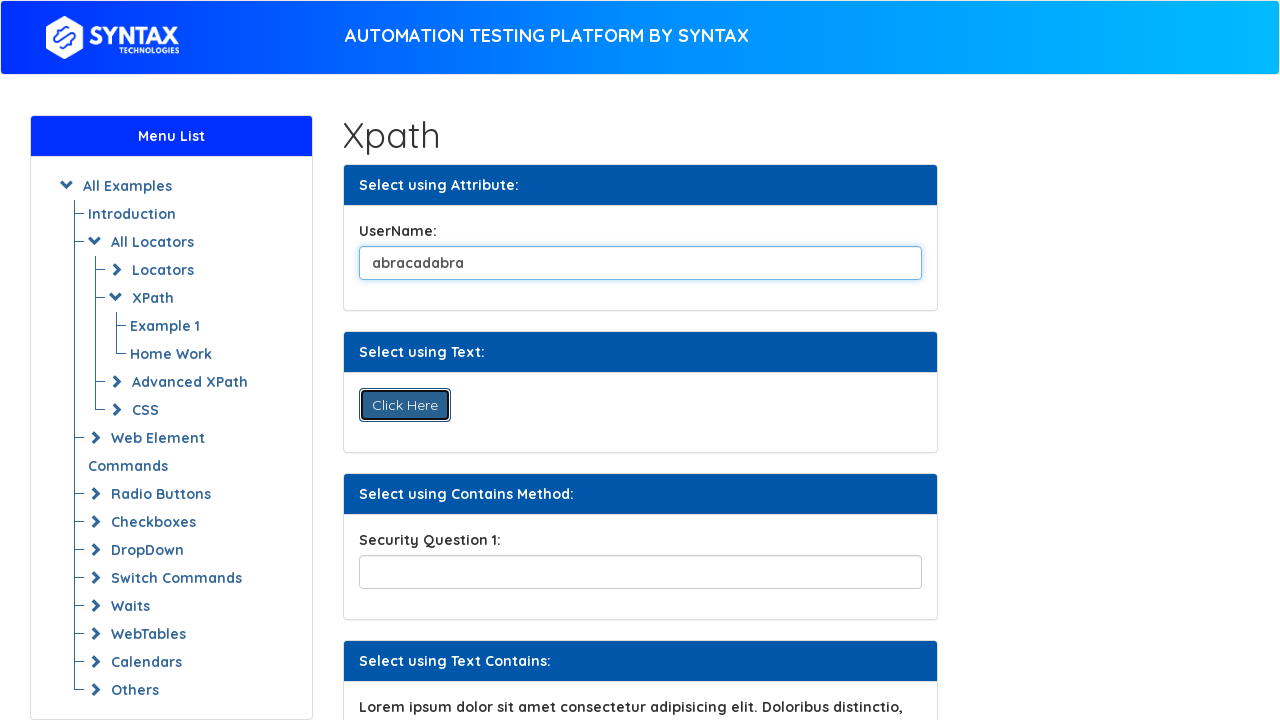

Filled security question with mother's maiden name on input[name*='securityPartial']
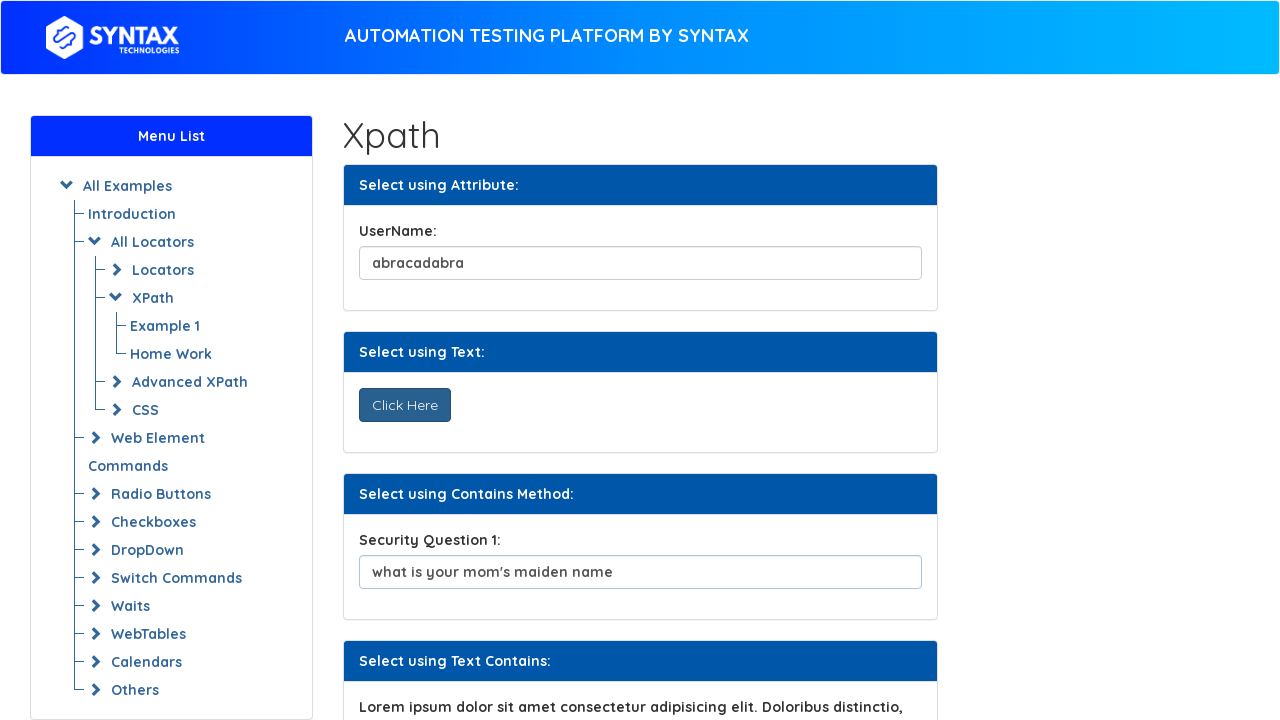

Located and waited for lorem ipsum text element
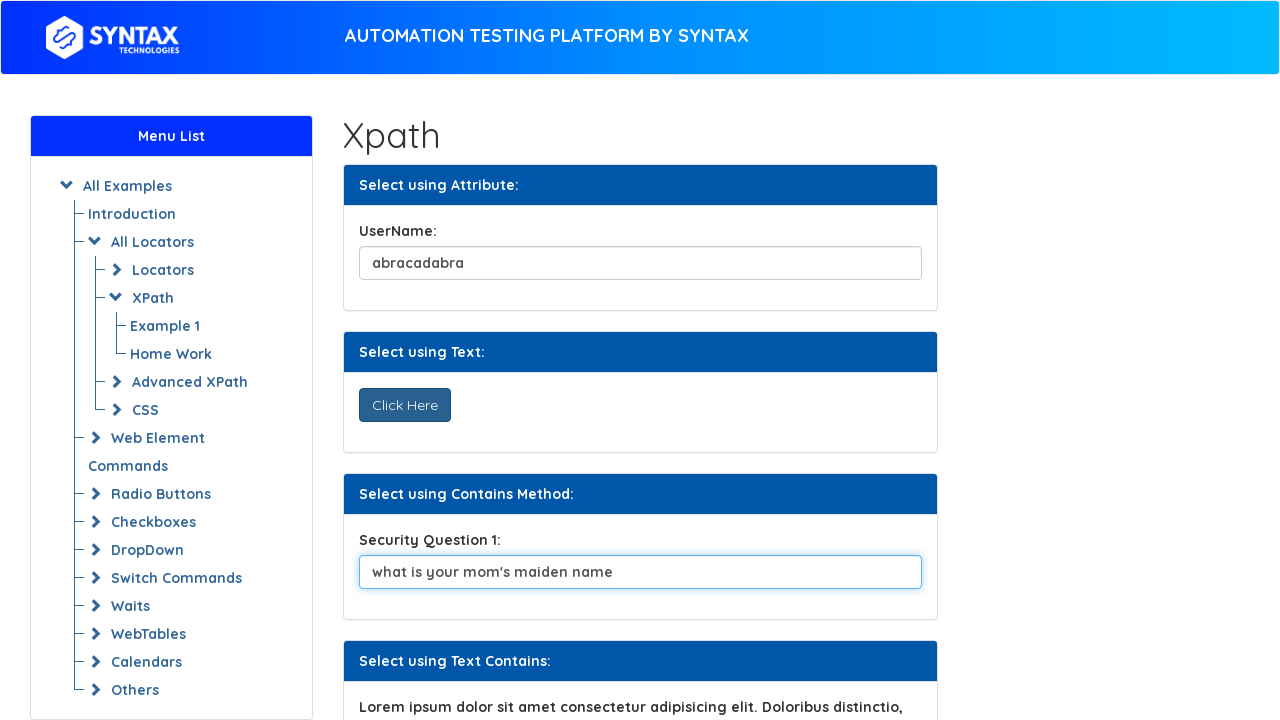

Filled API settings field with 'yellowribbon123' on input[id^='apiSettings']
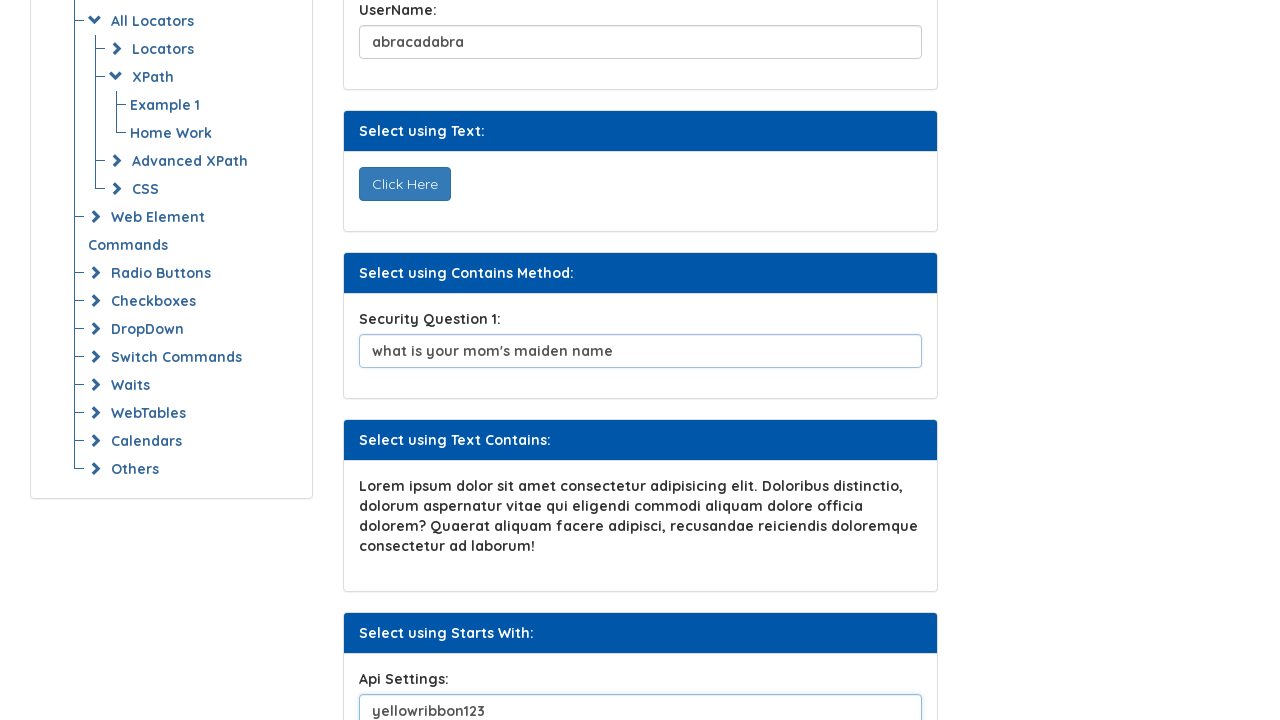

Filled first email field with 'selenium1@gmail.com' on (//input[@class='form-control backup'])[1]
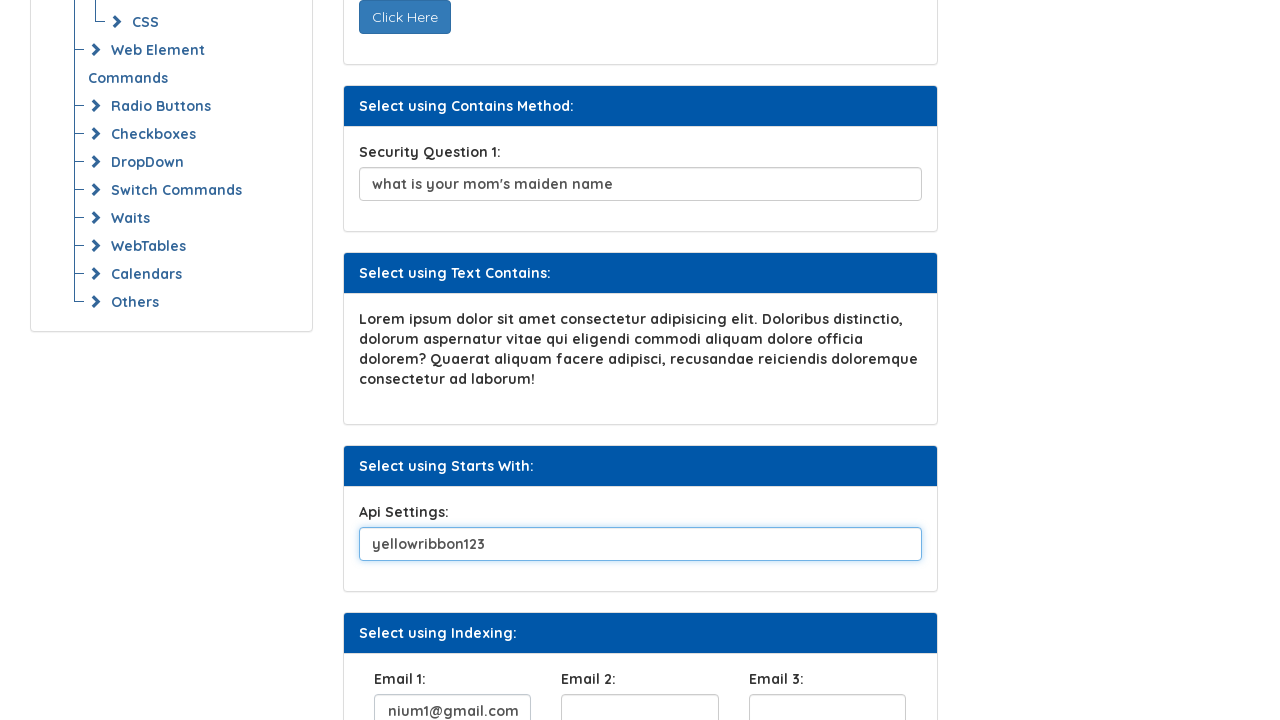

Filled second email field with 'selenium2@gmail.com' on (//input[@class='form-control backup'])[2]
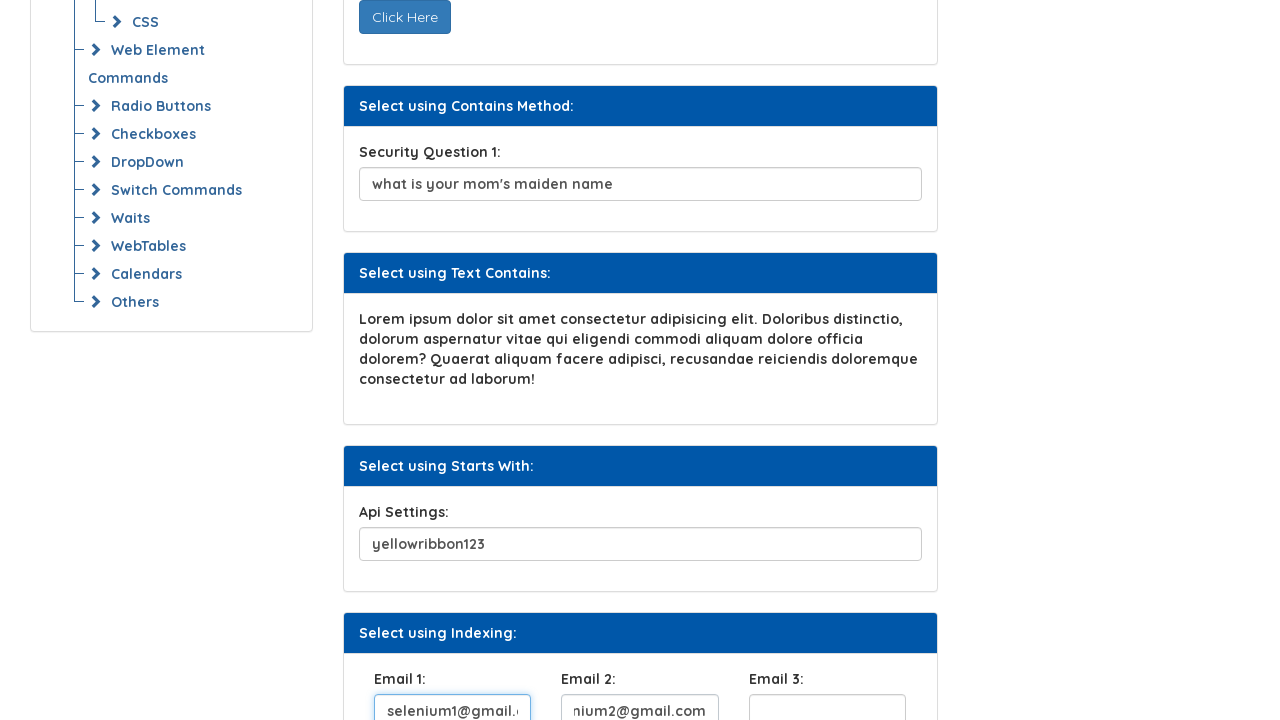

Filled third email field with 'selenium3@gmail.com' on (//input[@class='form-control backup'])[3]
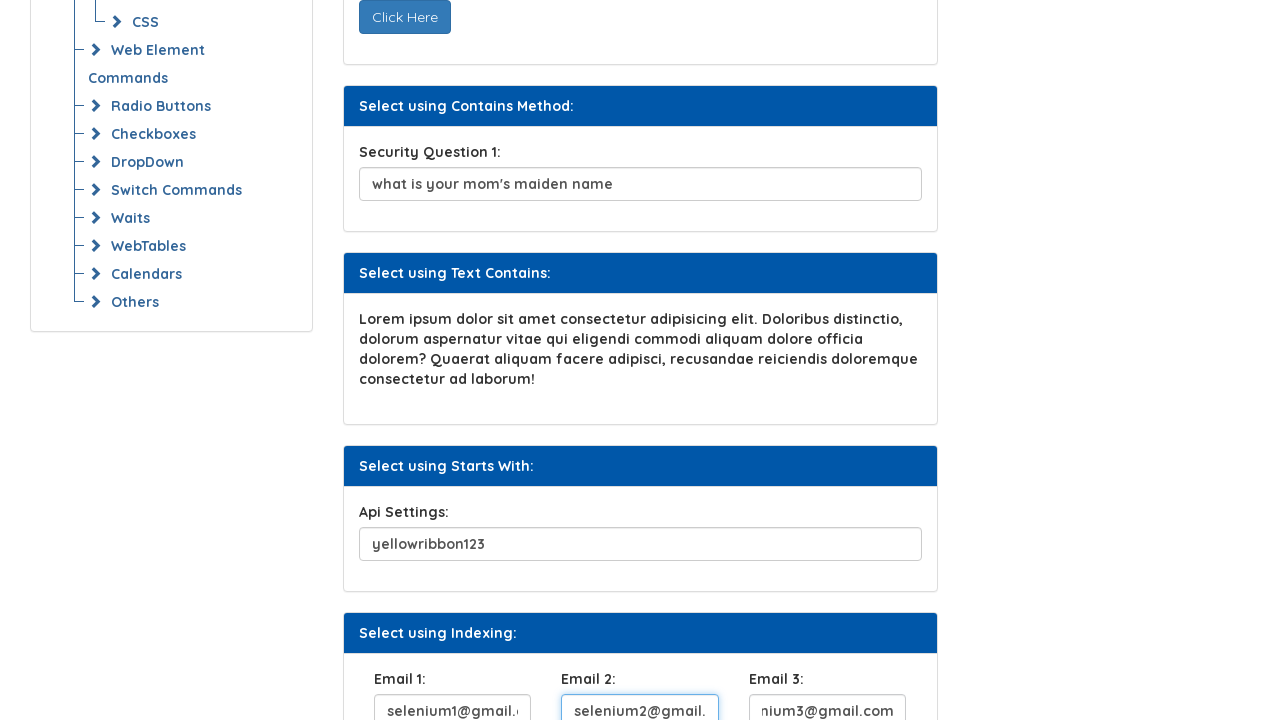

Filled custom field 1 with 'hello there' on input[data-detail='one'][name='customField']
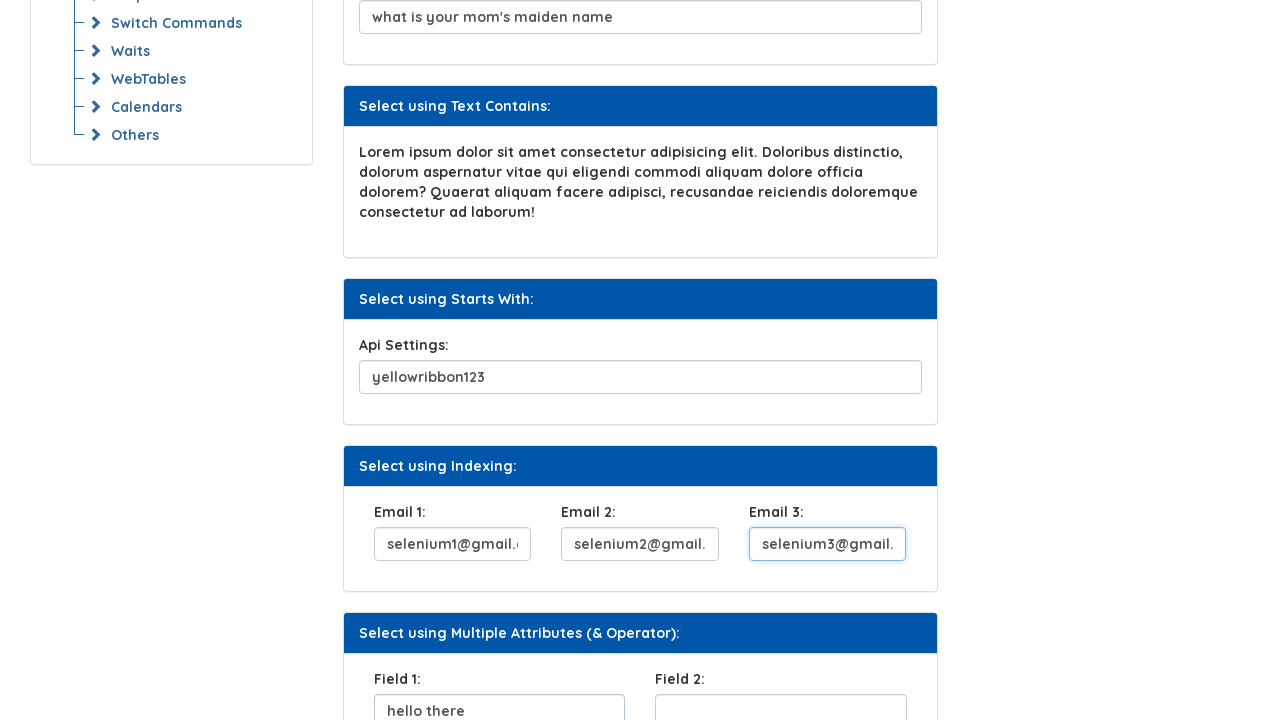

Filled custom field 2 with 'goodbye then' on input[data-detail='two'][name='customField']
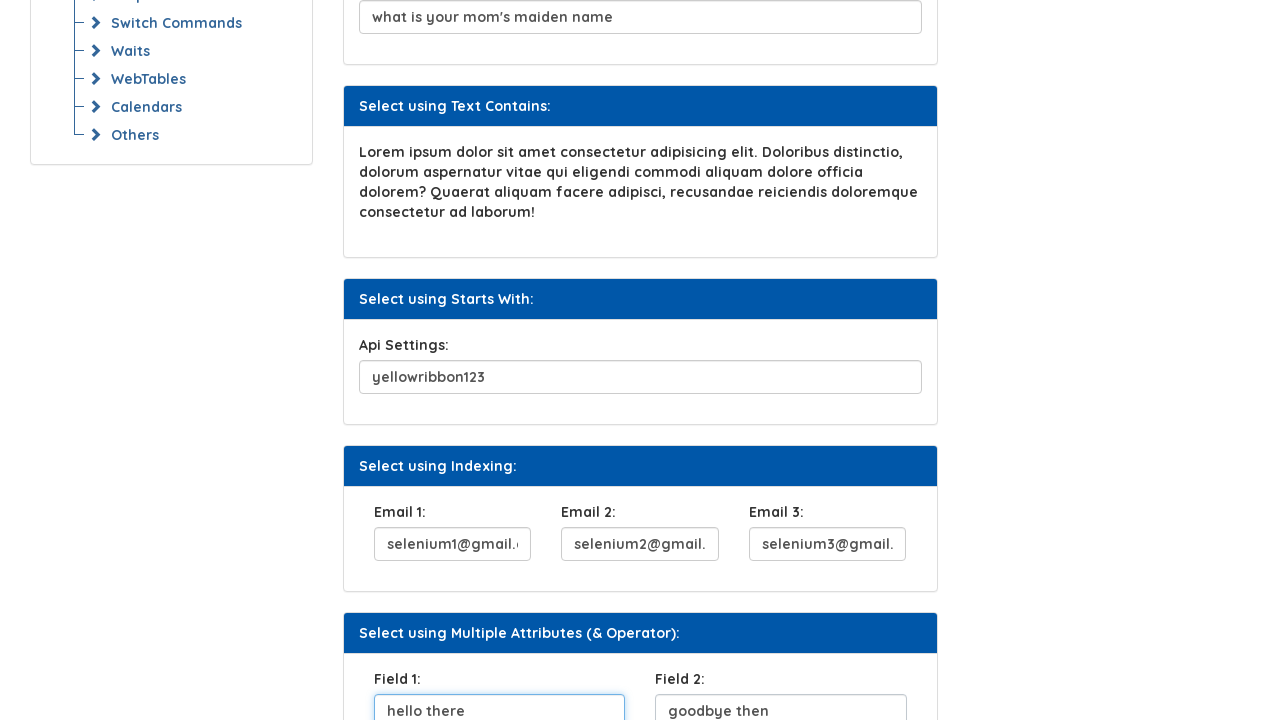

Filled next custom field 1 with 'good morning' on (//input[@name='customField1'])[1]
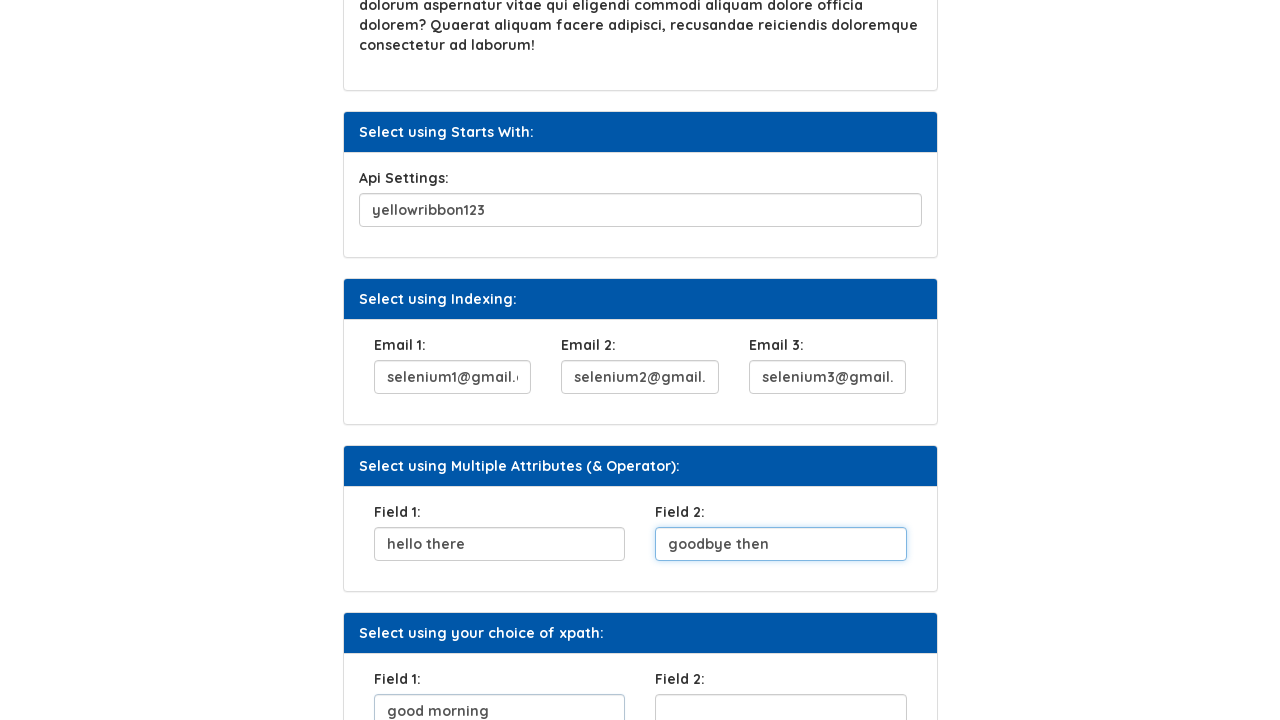

Filled next custom field 2 with 'good evening' on (//input[@name='customField1'])[2]
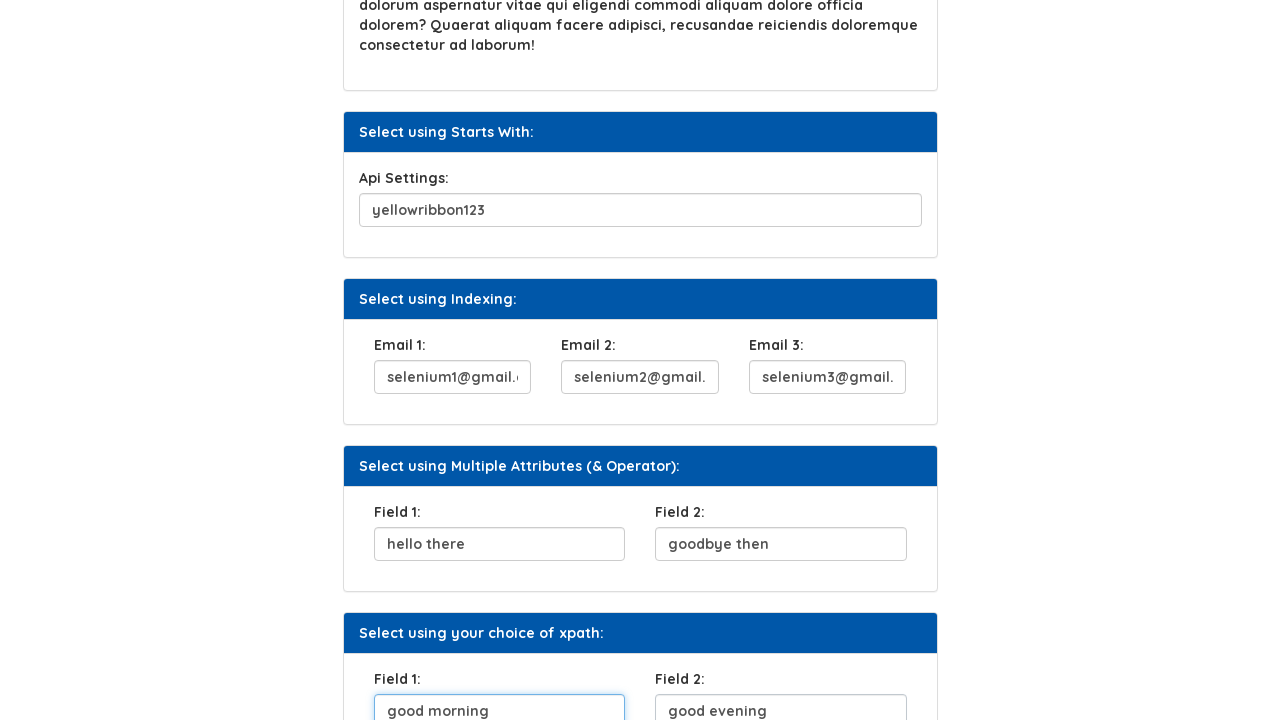

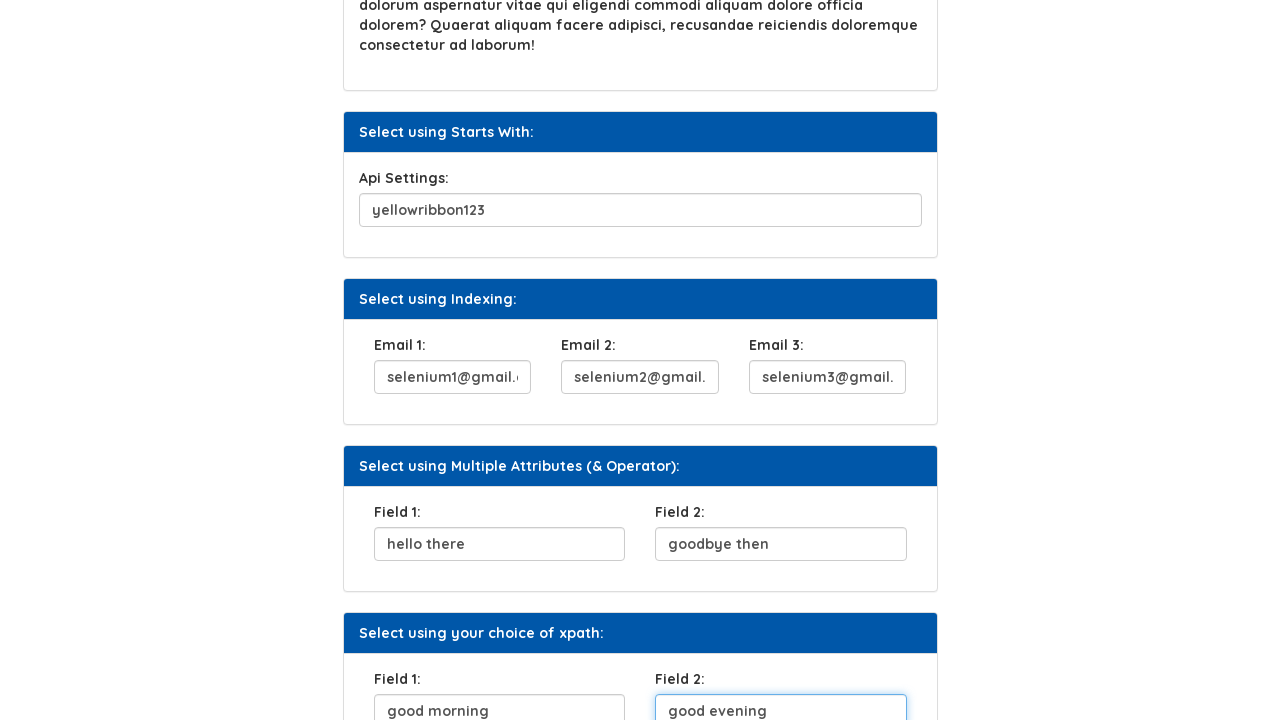